Tests basic browser navigation functionality by navigating to a page, going back, forward, and refreshing the page

Starting URL: https://telranedu.web.app/home

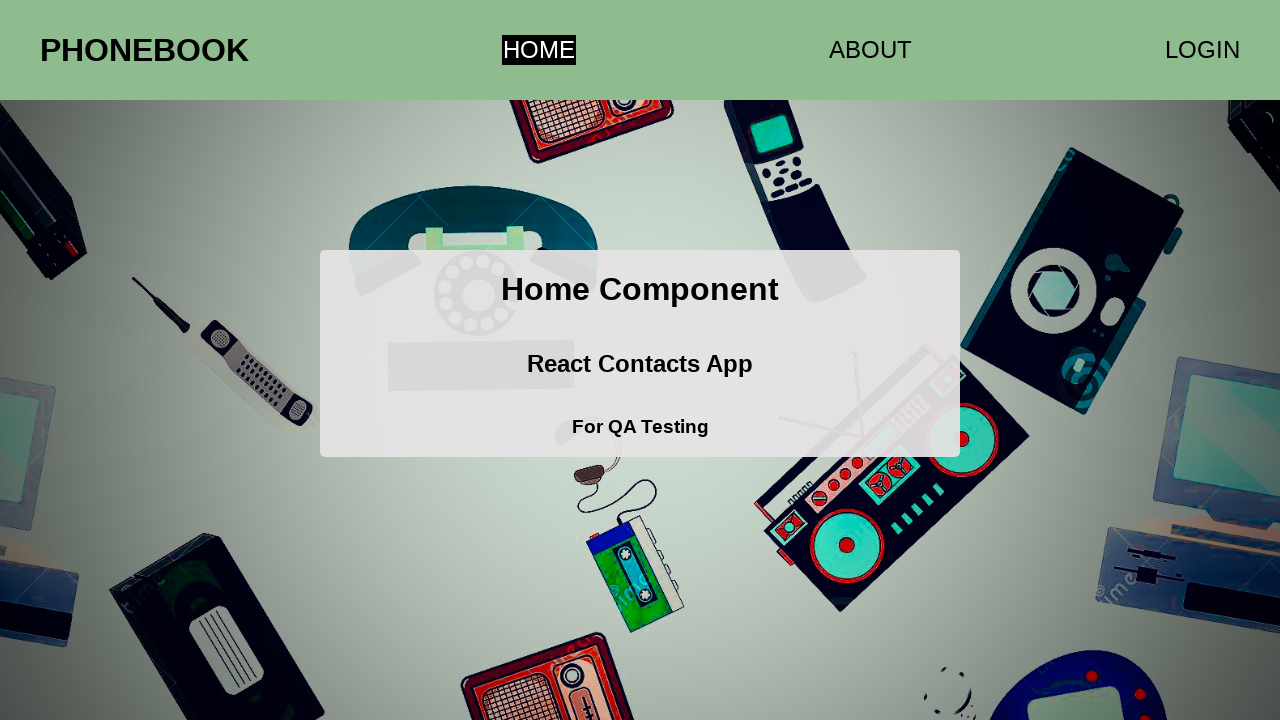

Navigated to https://telranedu.web.app/home
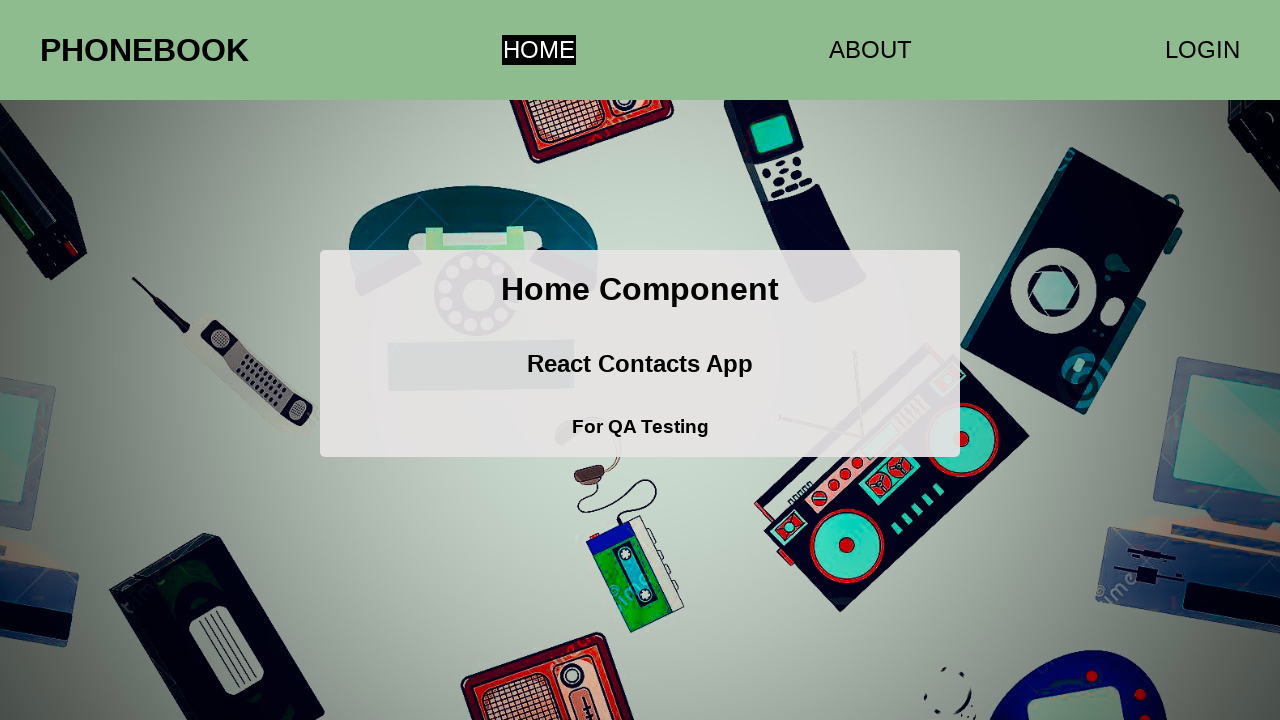

Navigated back in browser history
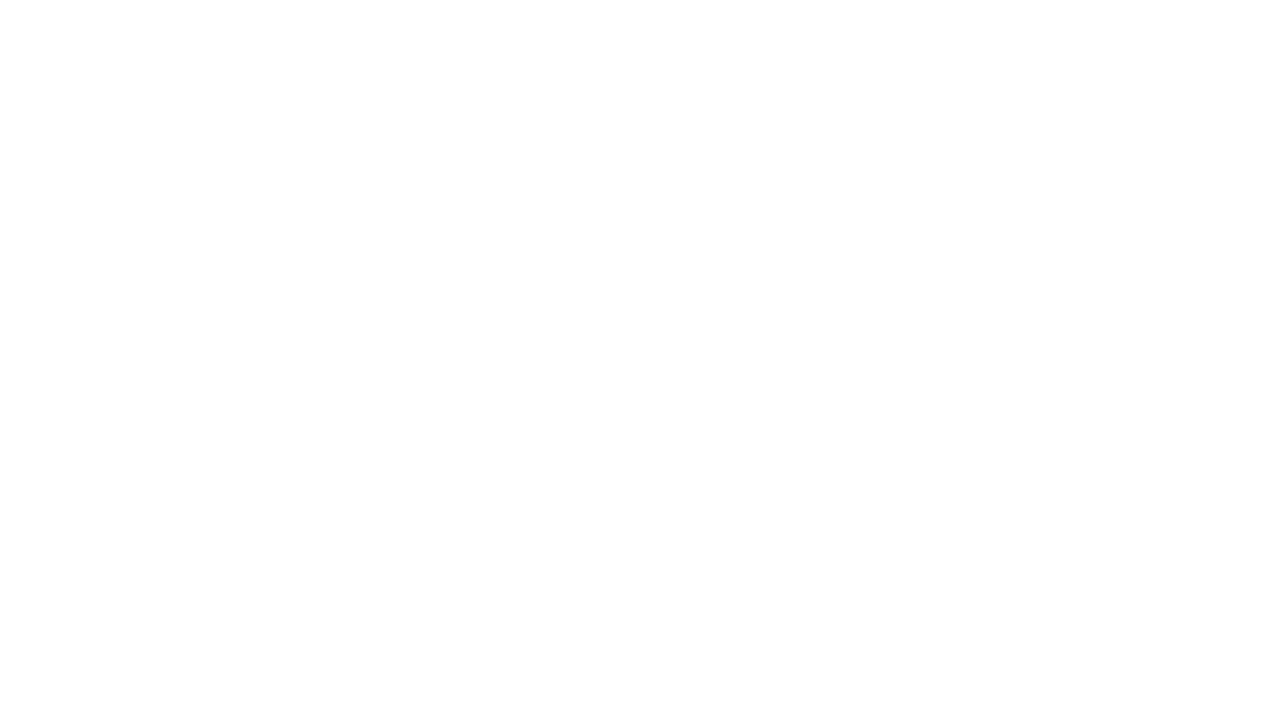

Navigated forward in browser history
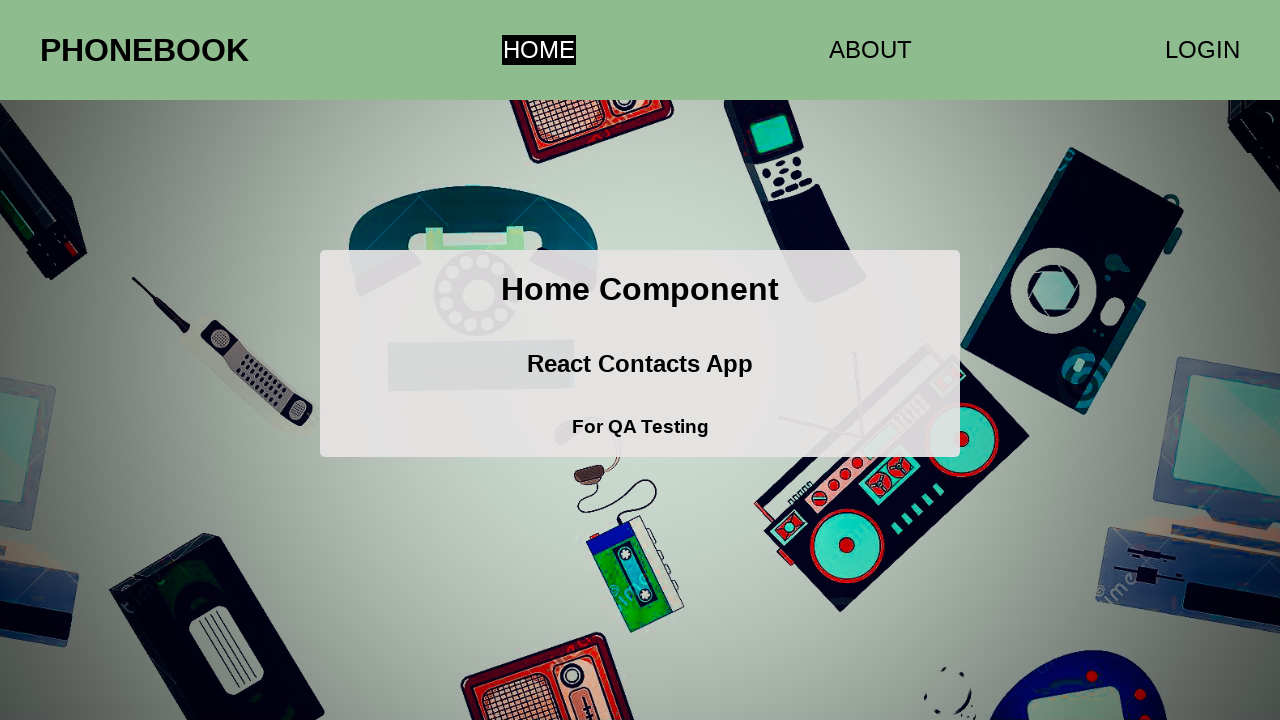

Refreshed the page
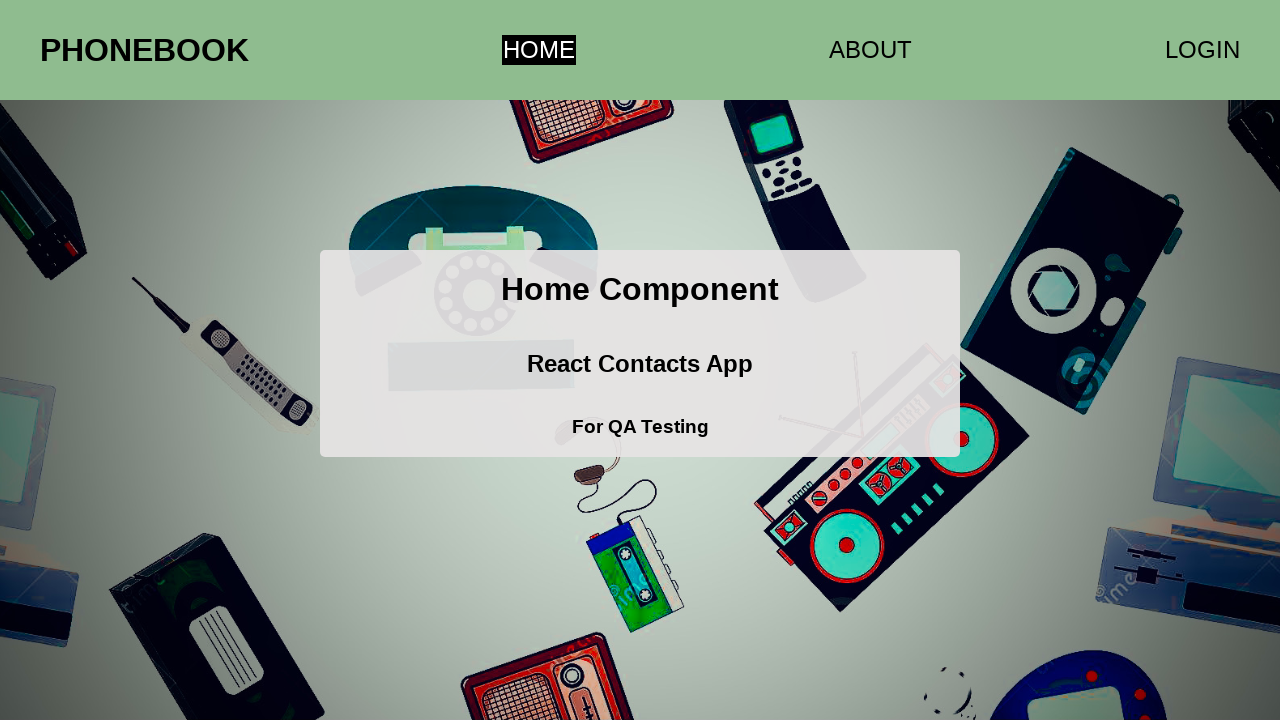

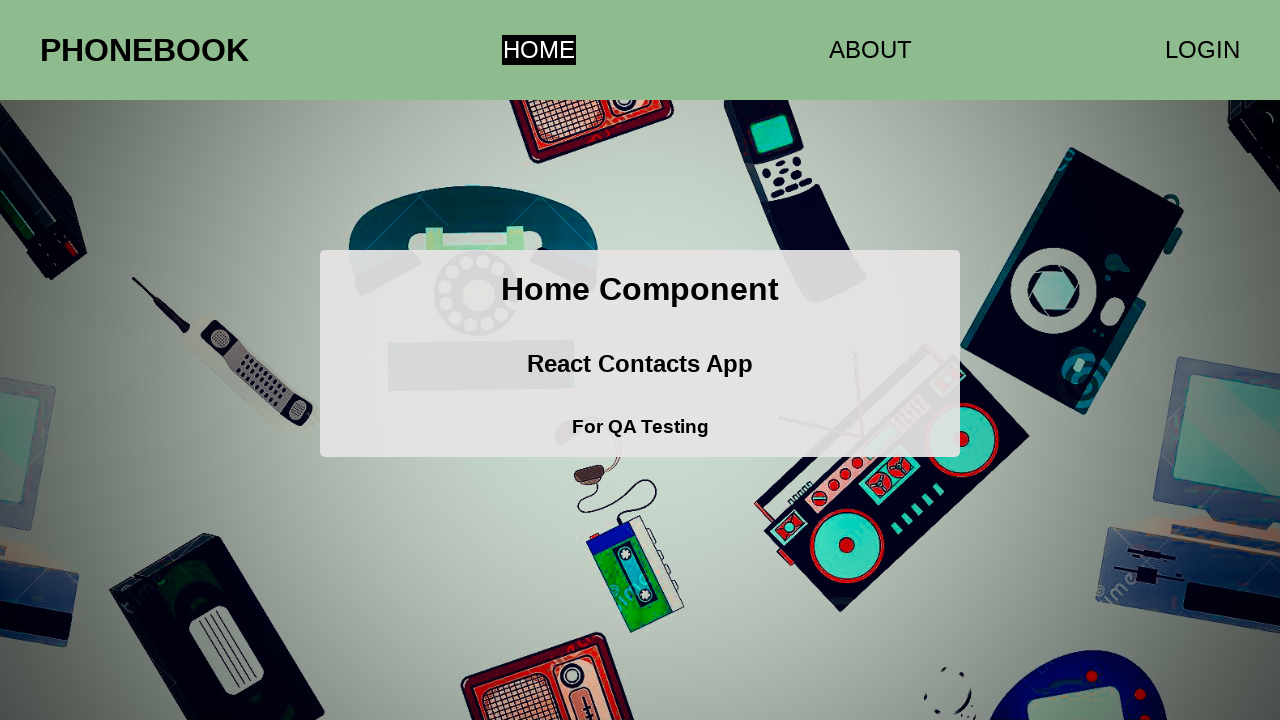